Tests radio button selection functionality on Singapore Airlines booking page by clicking different flight booking options

Starting URL: https://www.singaporeair.com/en_UK/in/home#/book/bookflight

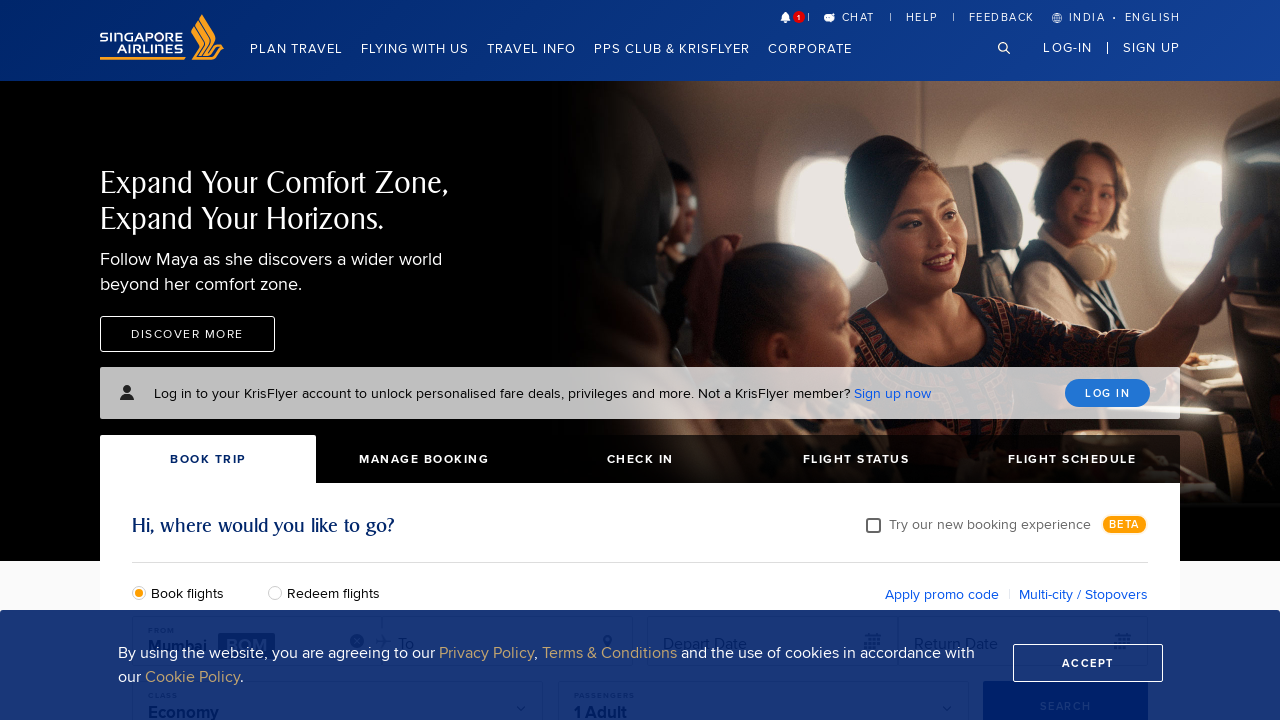

Scrolled to return date input field for visibility
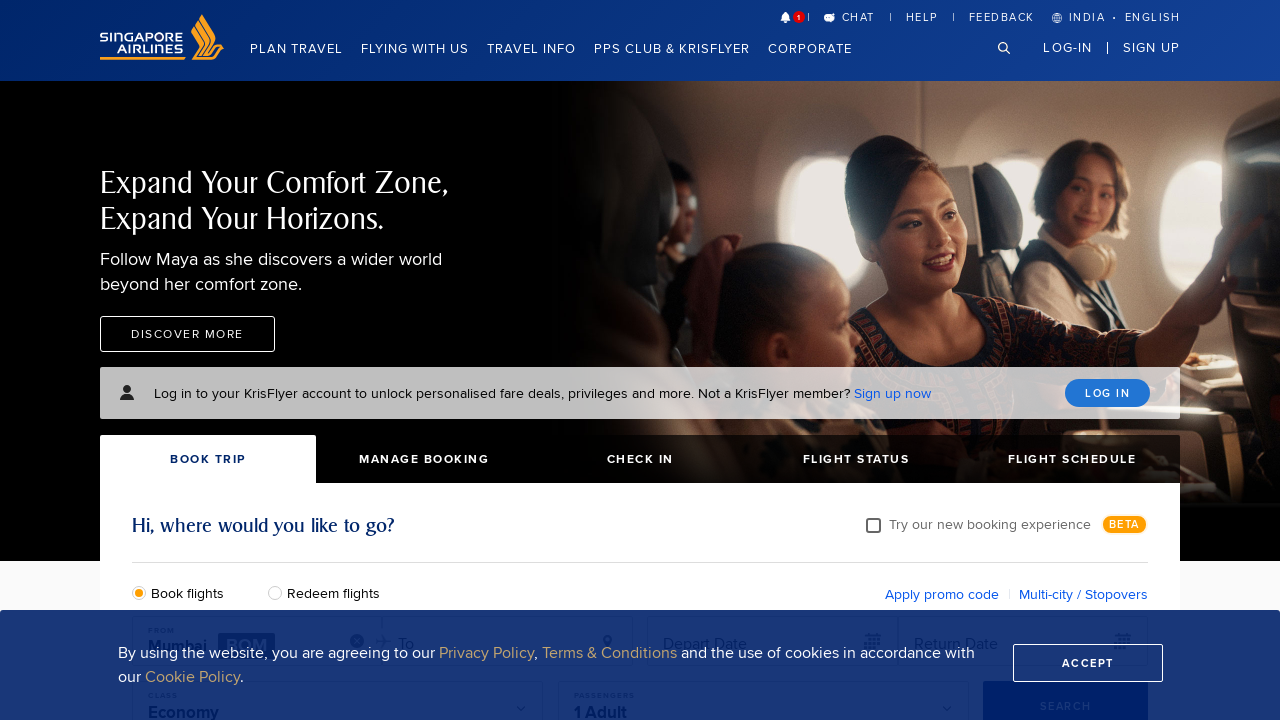

Clicked 'Book Flights' radio button at (144, 592) on input[id='bookFlights']
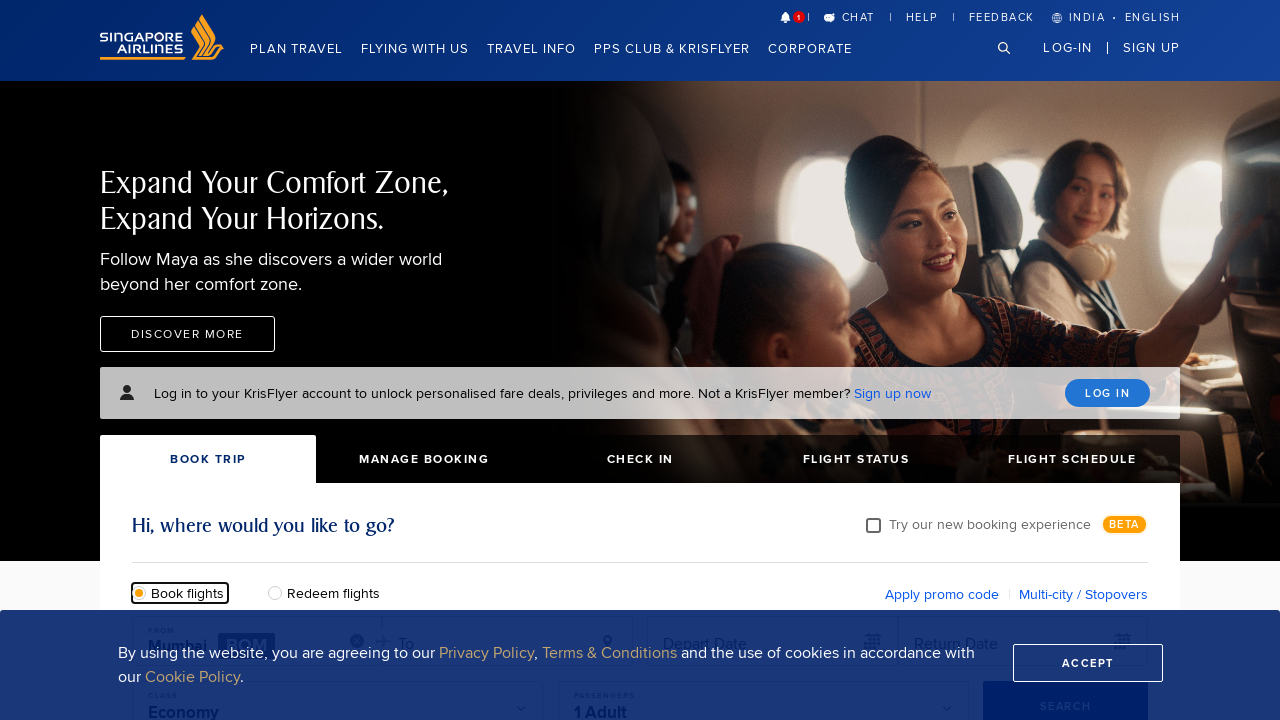

Clicked 'Redeem Flights' radio button at (280, 592) on input[id='redeemFlights']
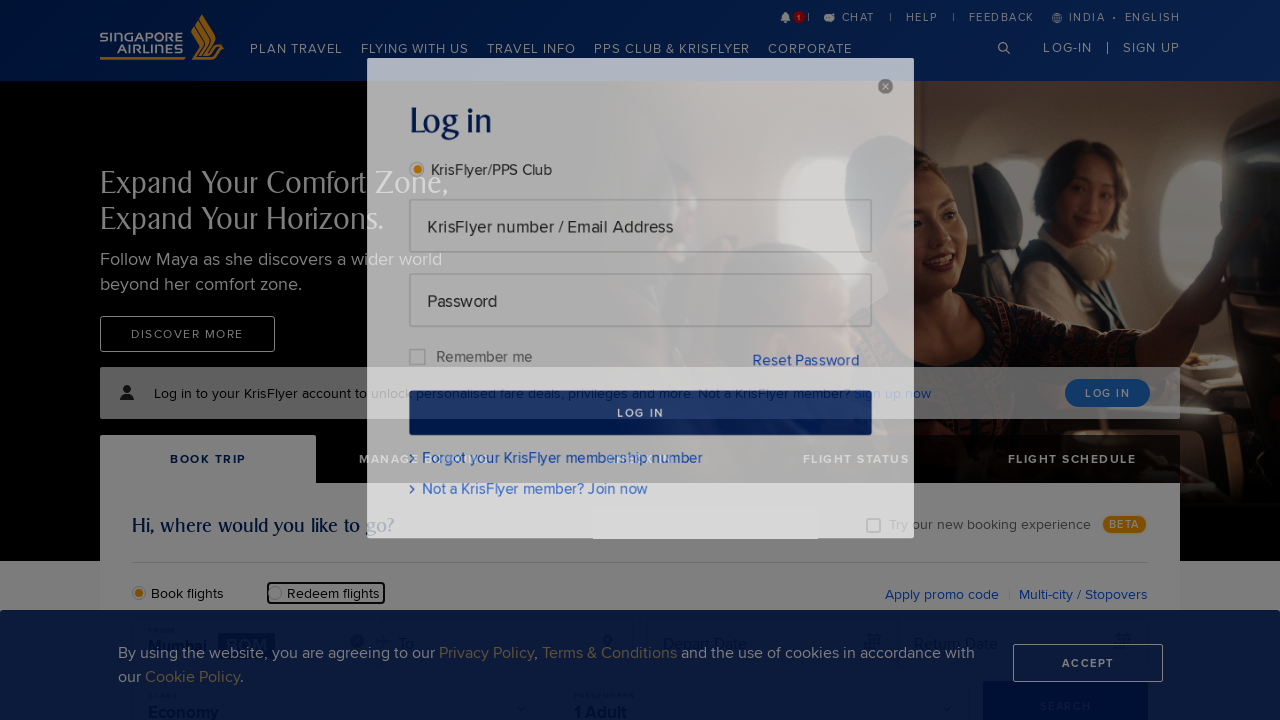

Verified radio button elements are present on the page
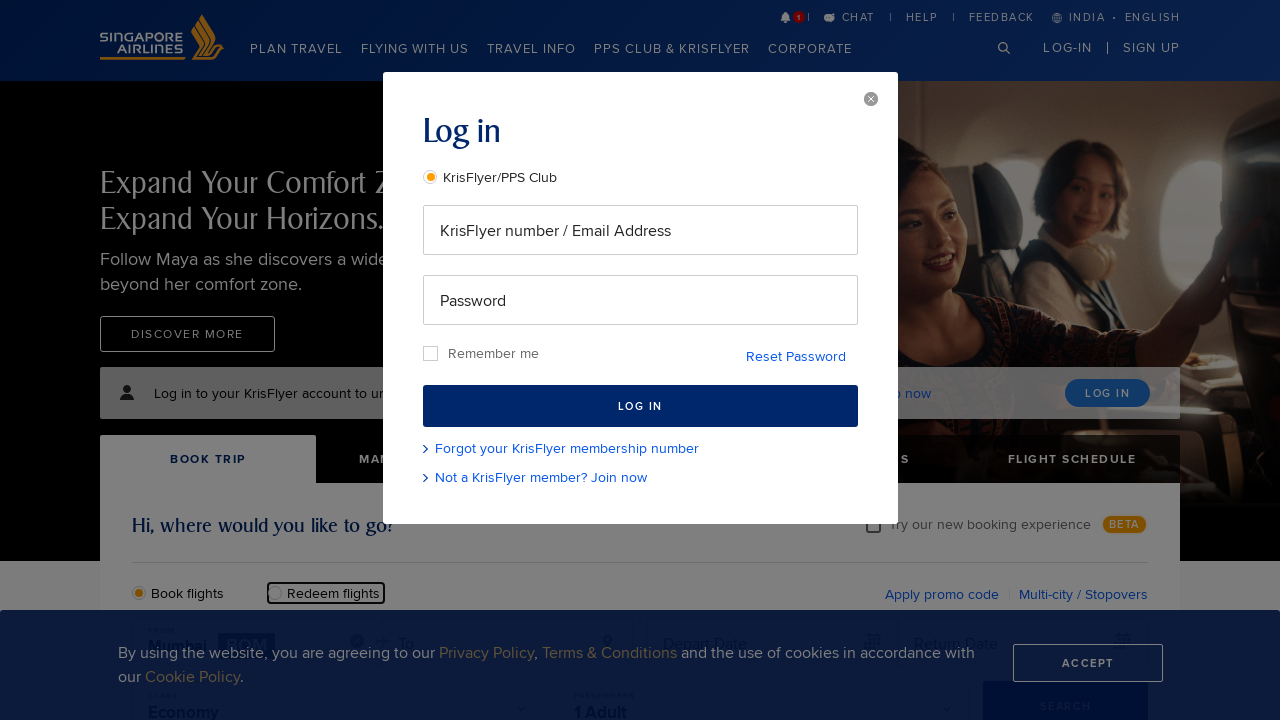

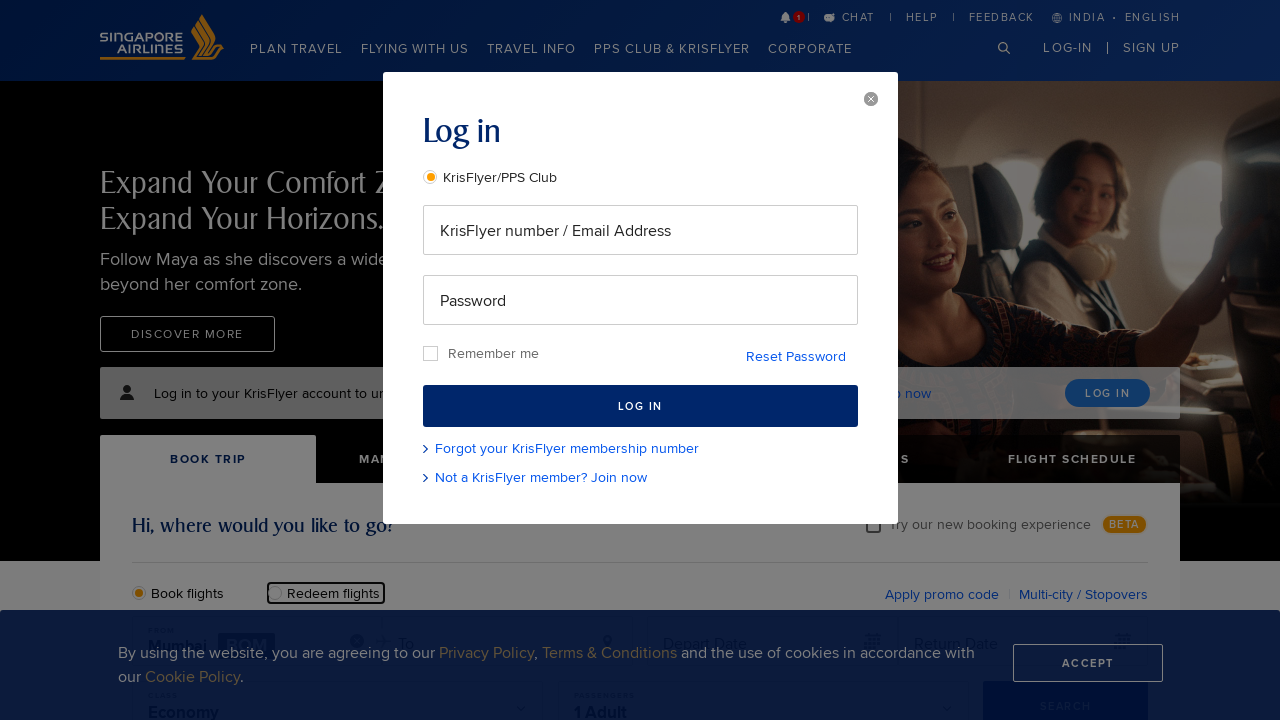